Verifies that the header text on the ZeroBank login page displays "Log in to ZeroBank"

Starting URL: http://zero.webappsecurity.com/login.html

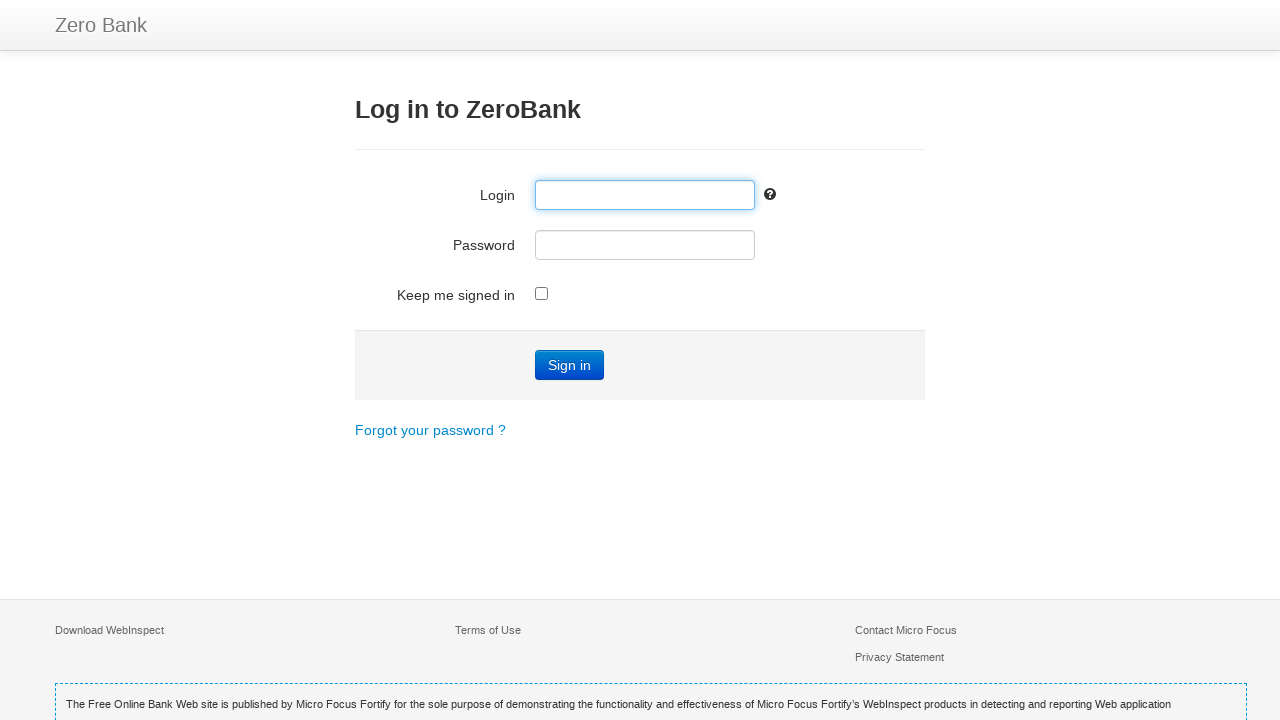

Navigated to ZeroBank login page
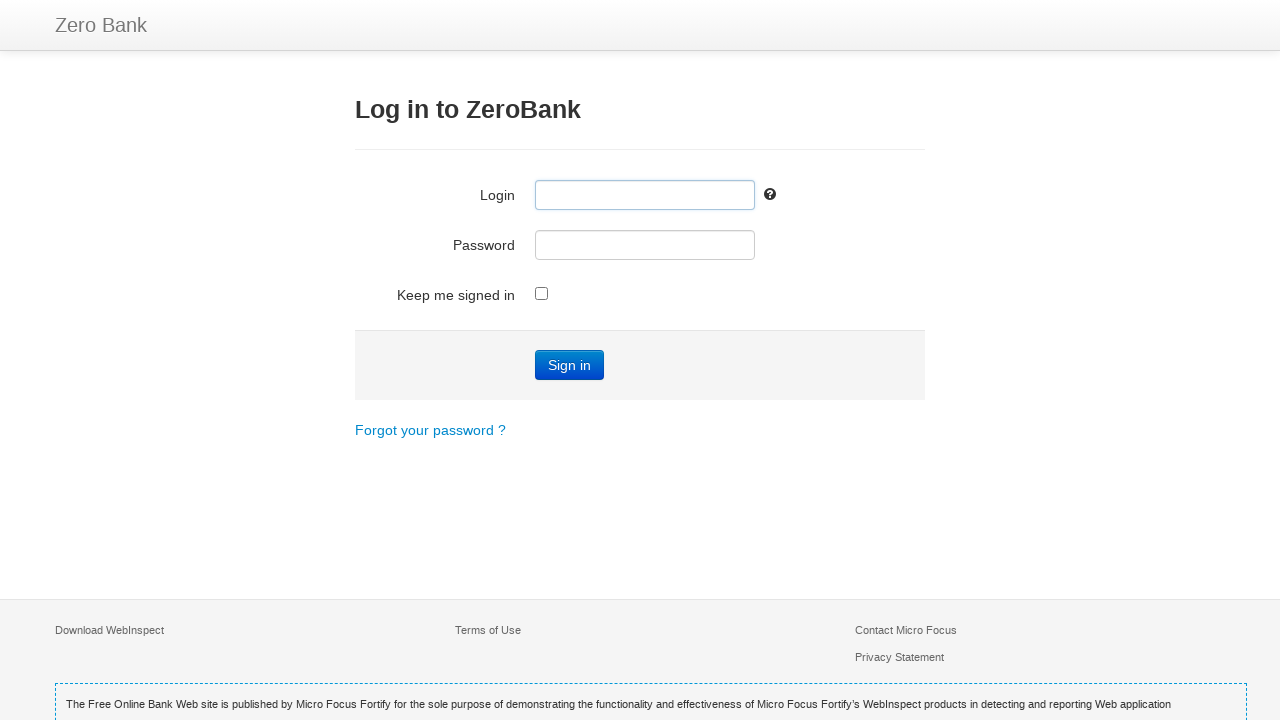

Located header element (h3)
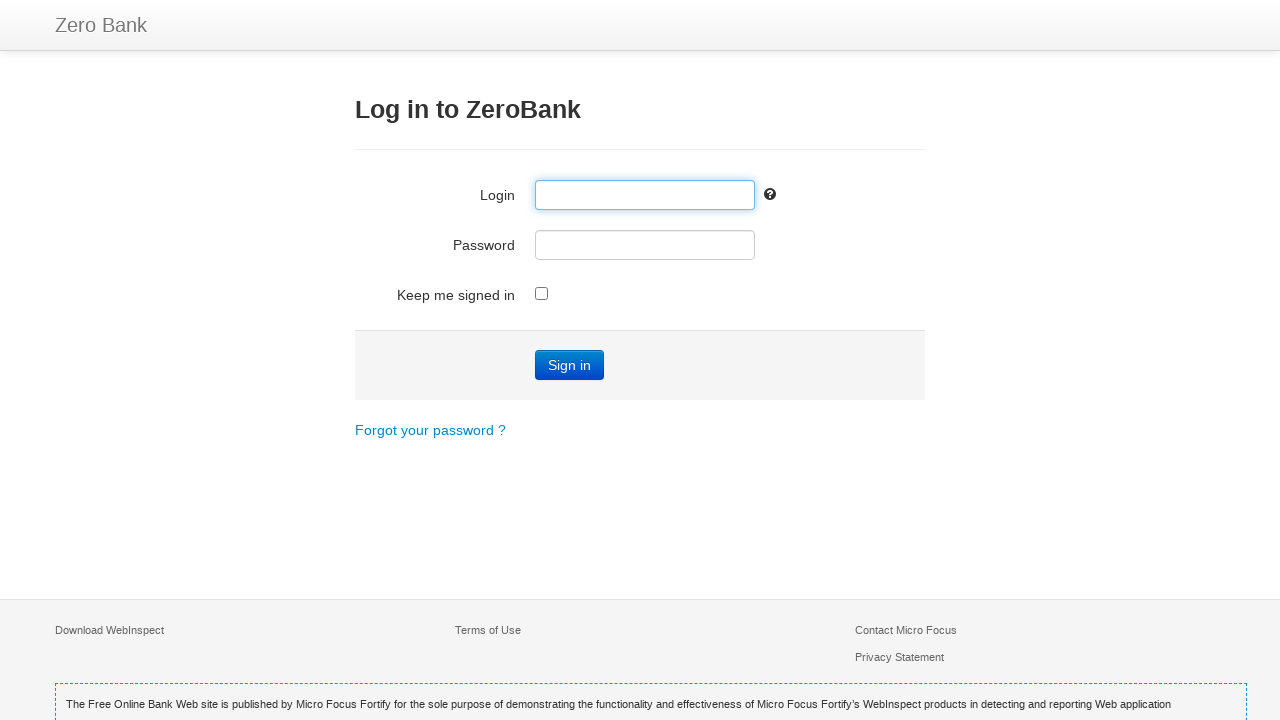

Retrieved header text: 'Log in to ZeroBank'
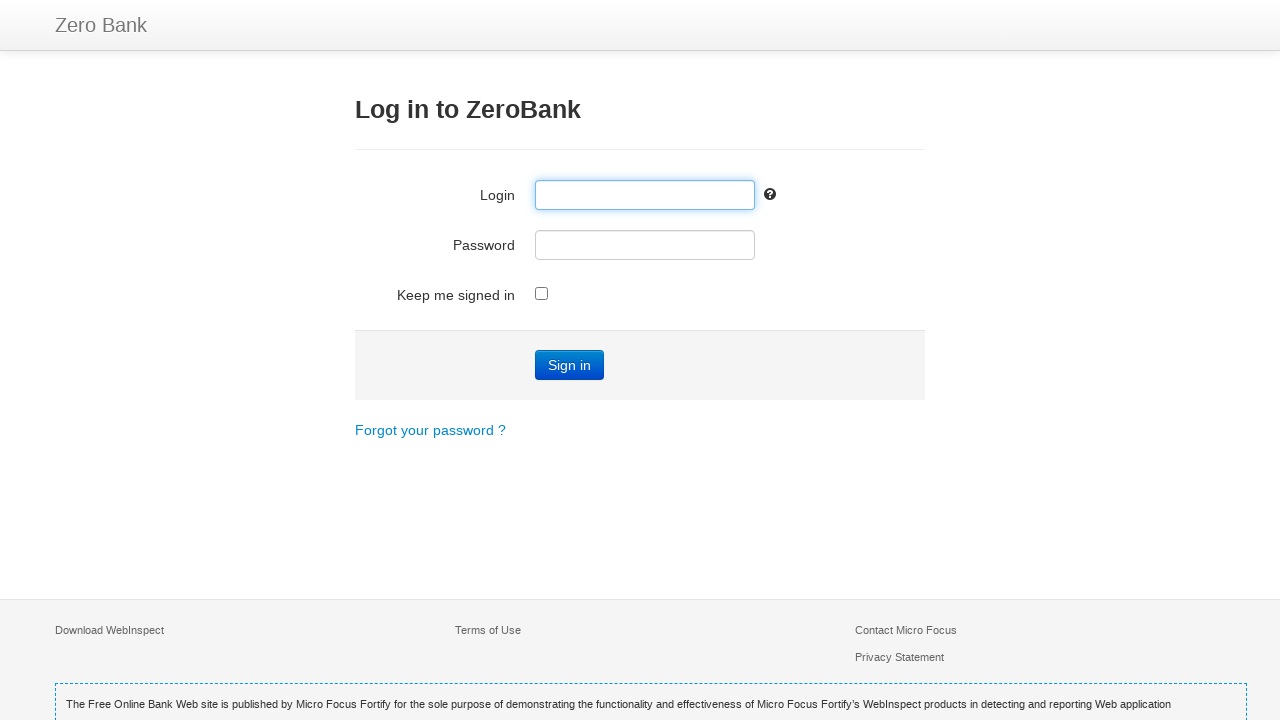

Verified header text matches expected value: 'Log in to ZeroBank'
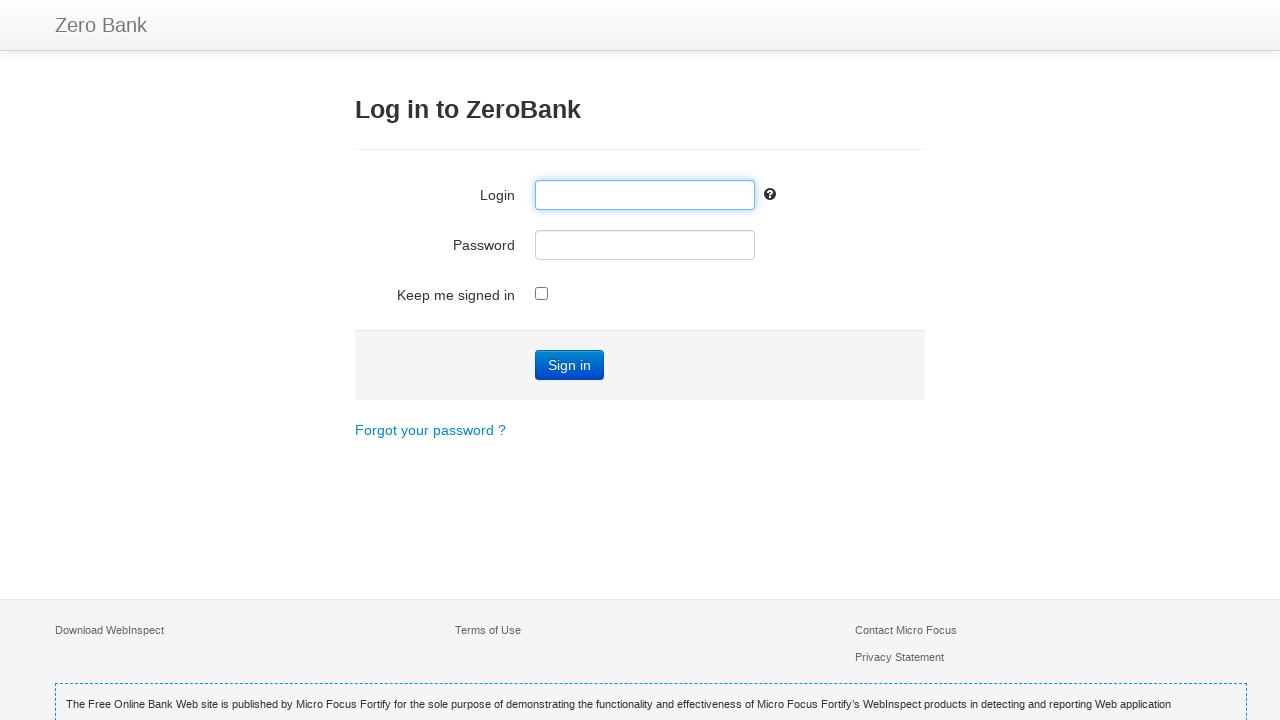

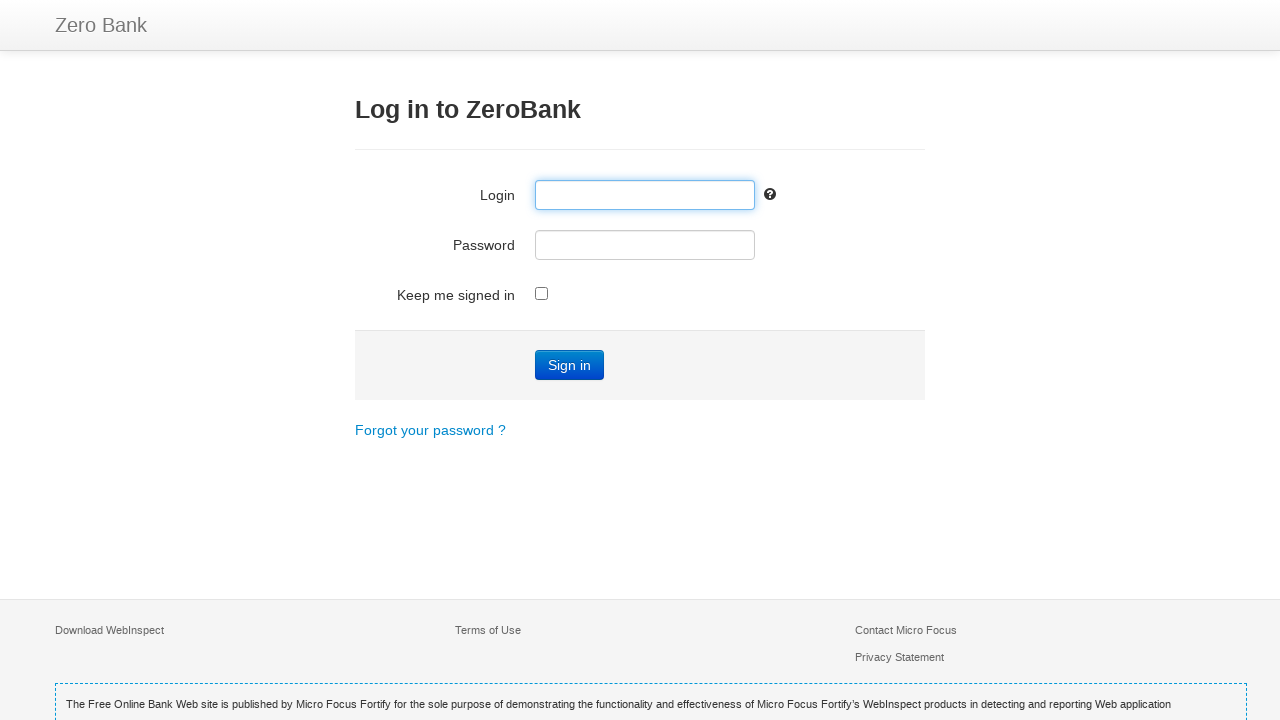